Tests finding nested element within subjects container using XPath

Starting URL: https://demoqa.com/automation-practice-form

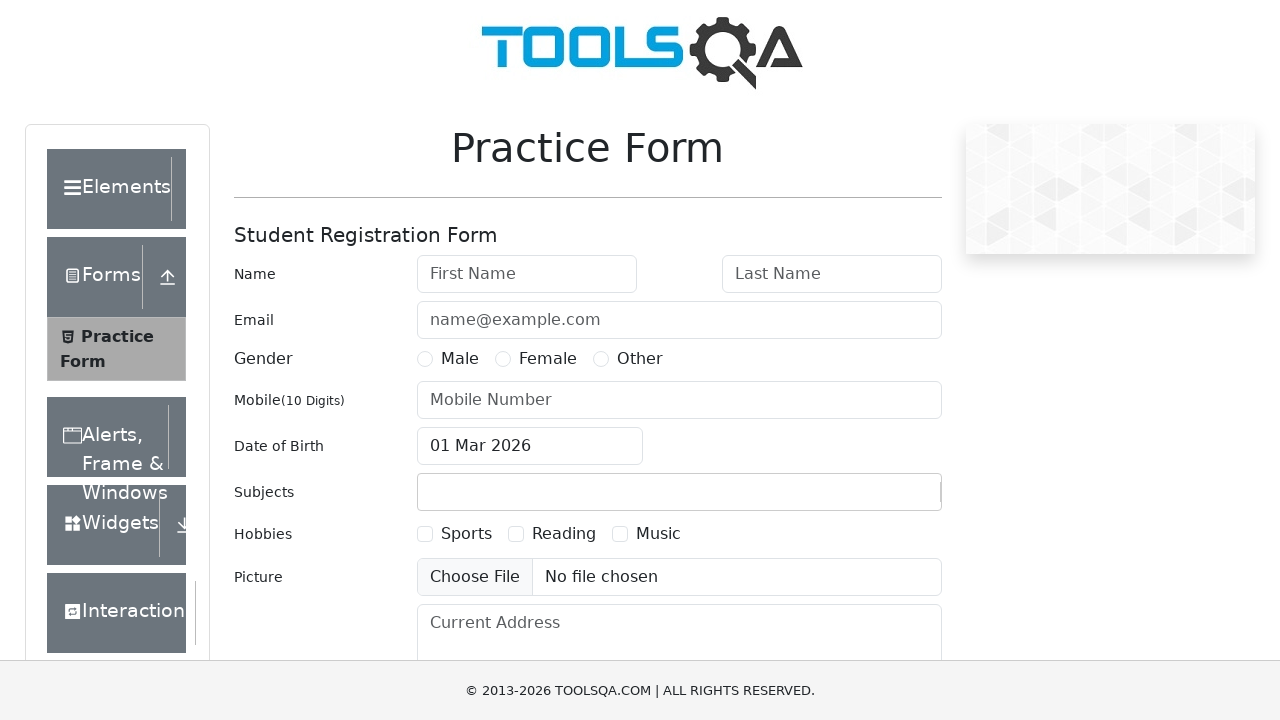

Waited for subjects container to load
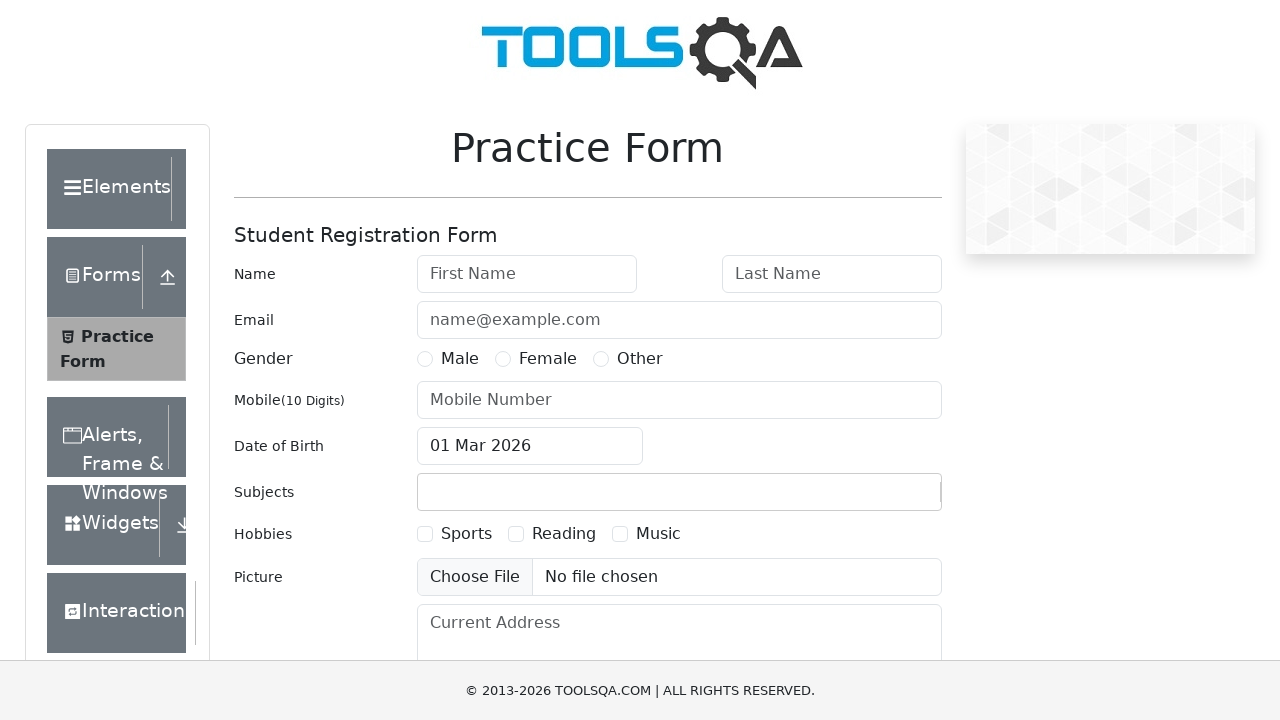

Located subjects container element
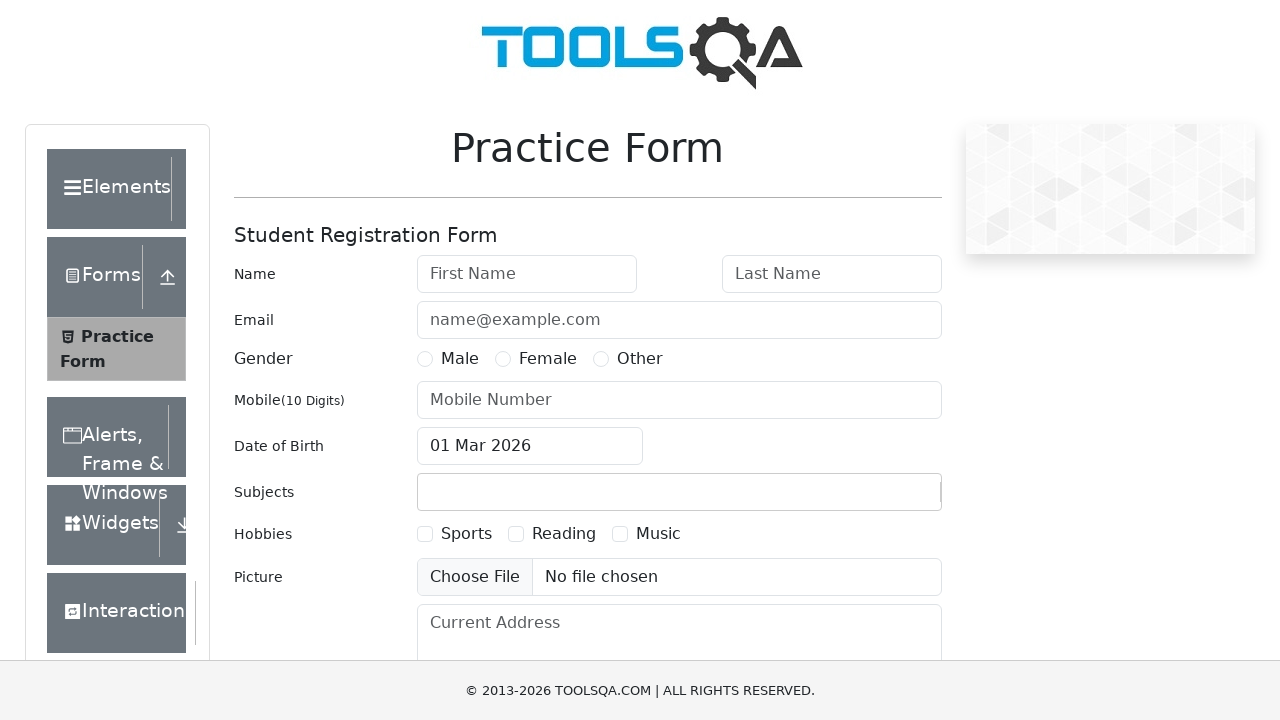

Found nested input element within subjects container using XPath
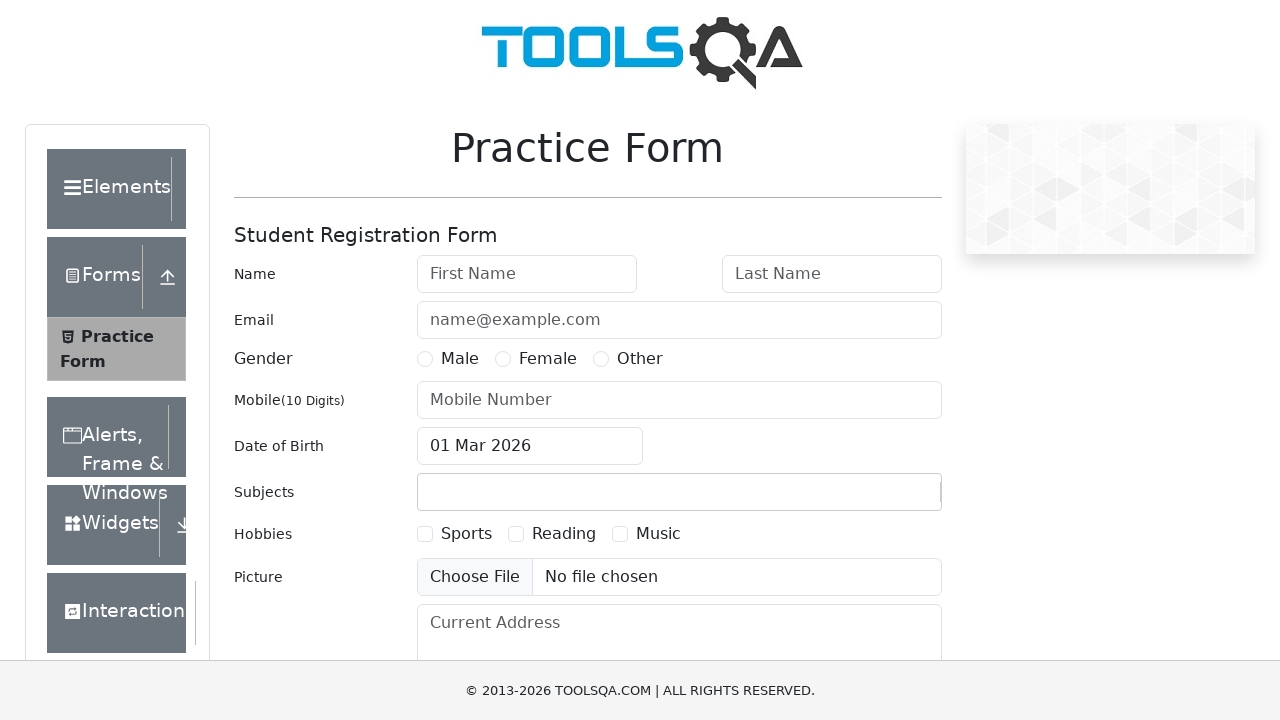

Retrieved id attribute from nested input element
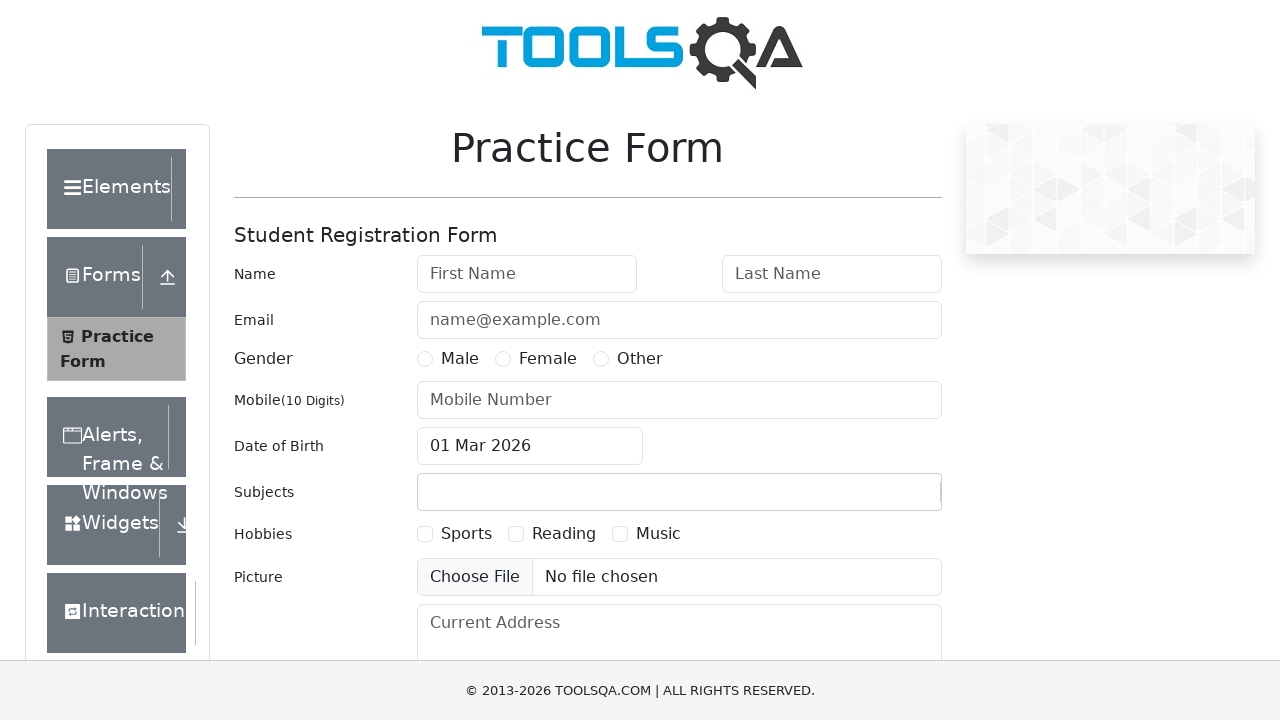

Verified input element id equals 'subjectsInput'
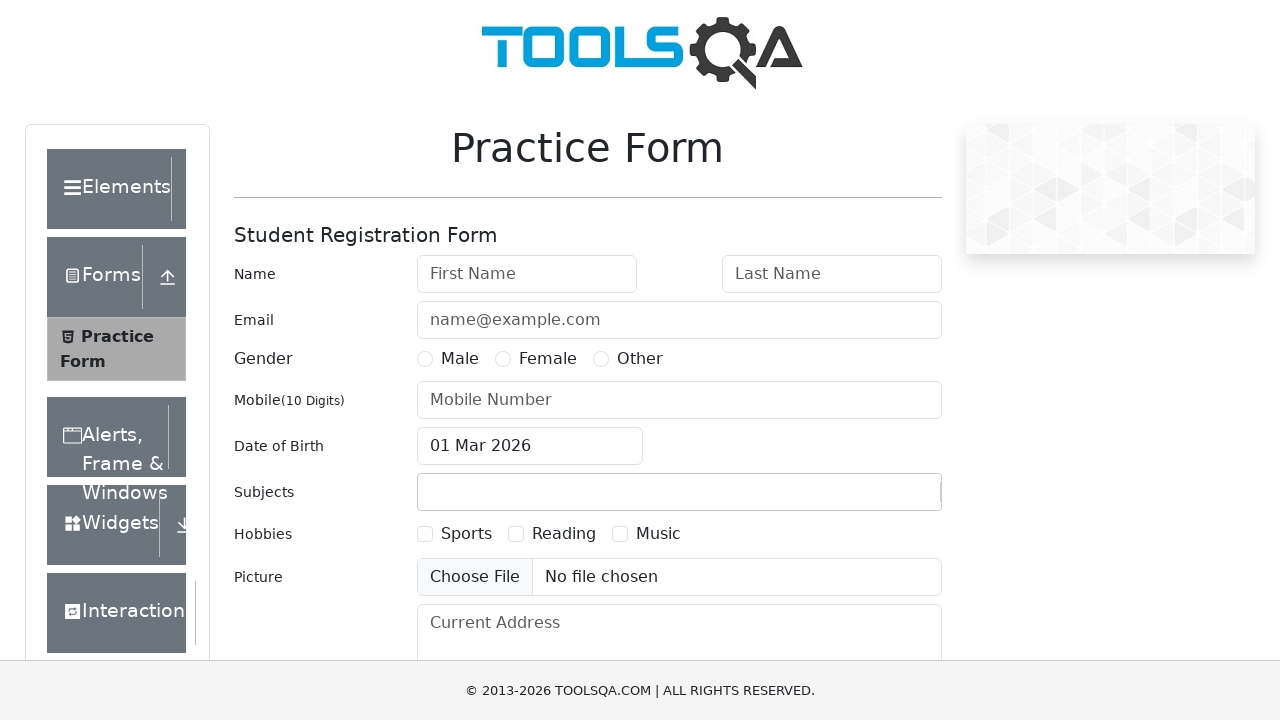

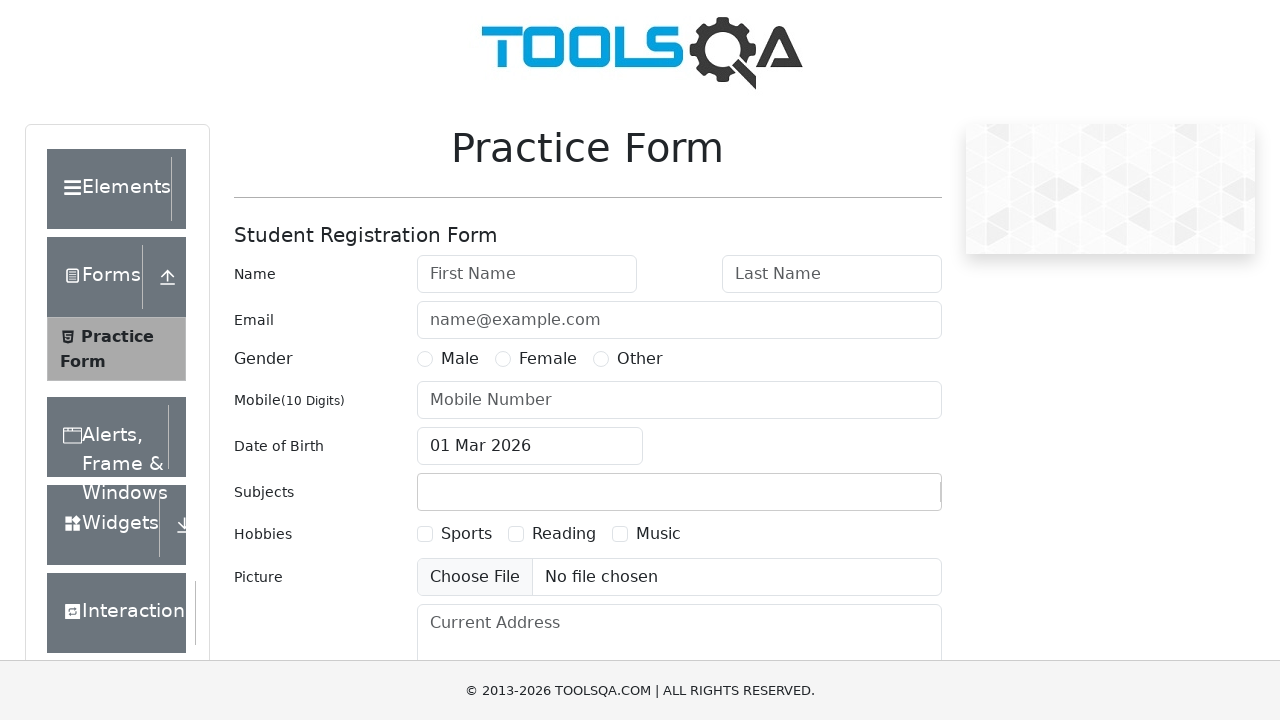